Tests selecting an option from a dropdown menu by clicking on 'Option 1' and verifying it becomes selected

Starting URL: http://the-internet.herokuapp.com/dropdown

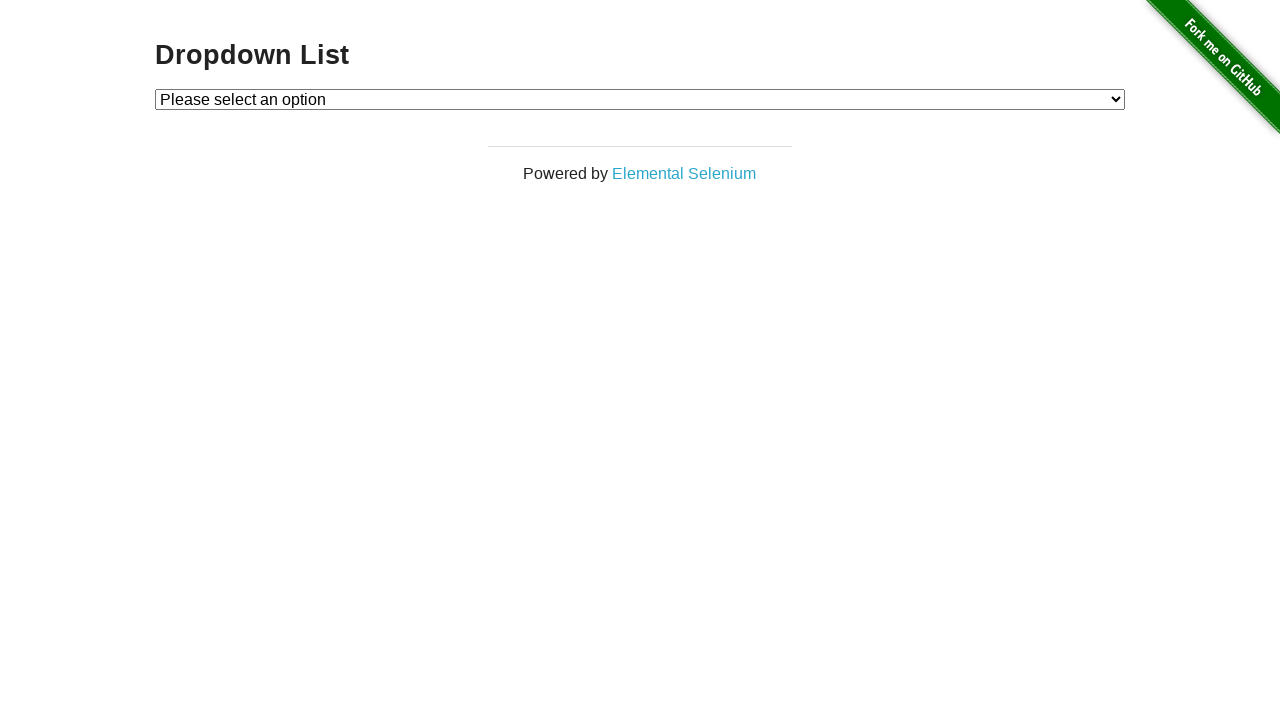

Selected 'Option 1' from the dropdown menu on #dropdown
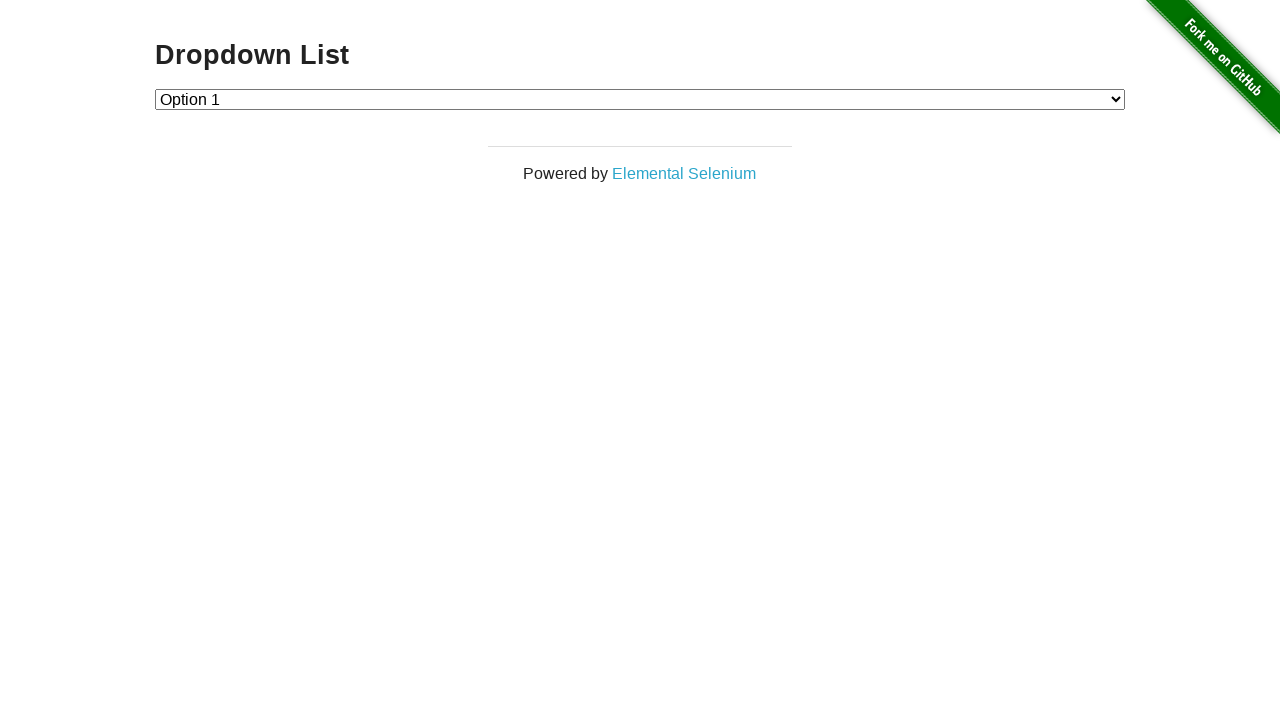

Retrieved the selected dropdown value
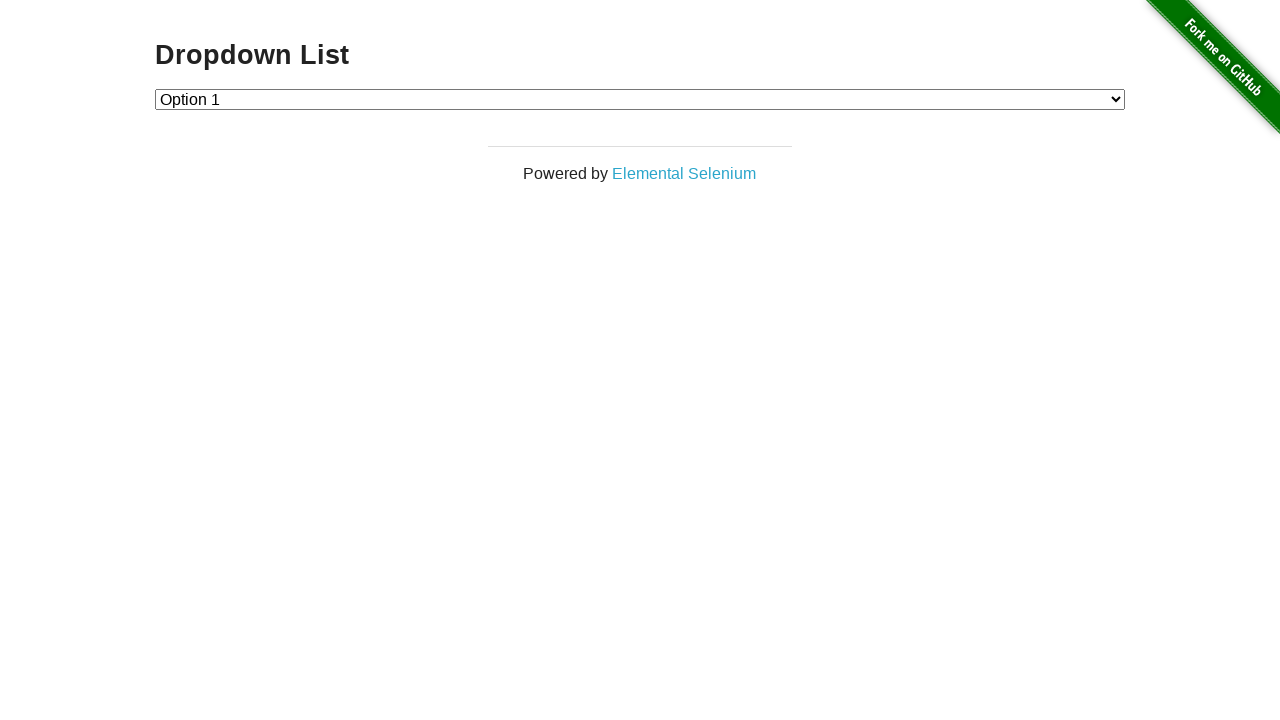

Verified that 'Option 1' (value '1') is selected
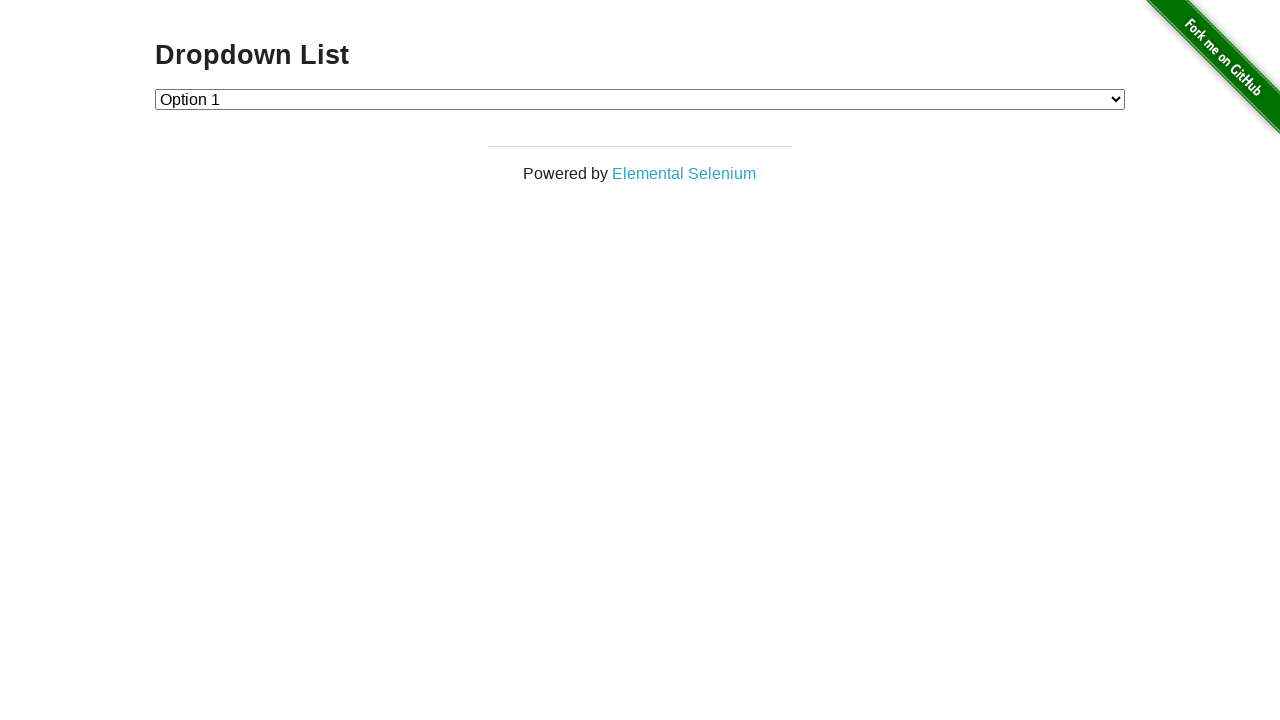

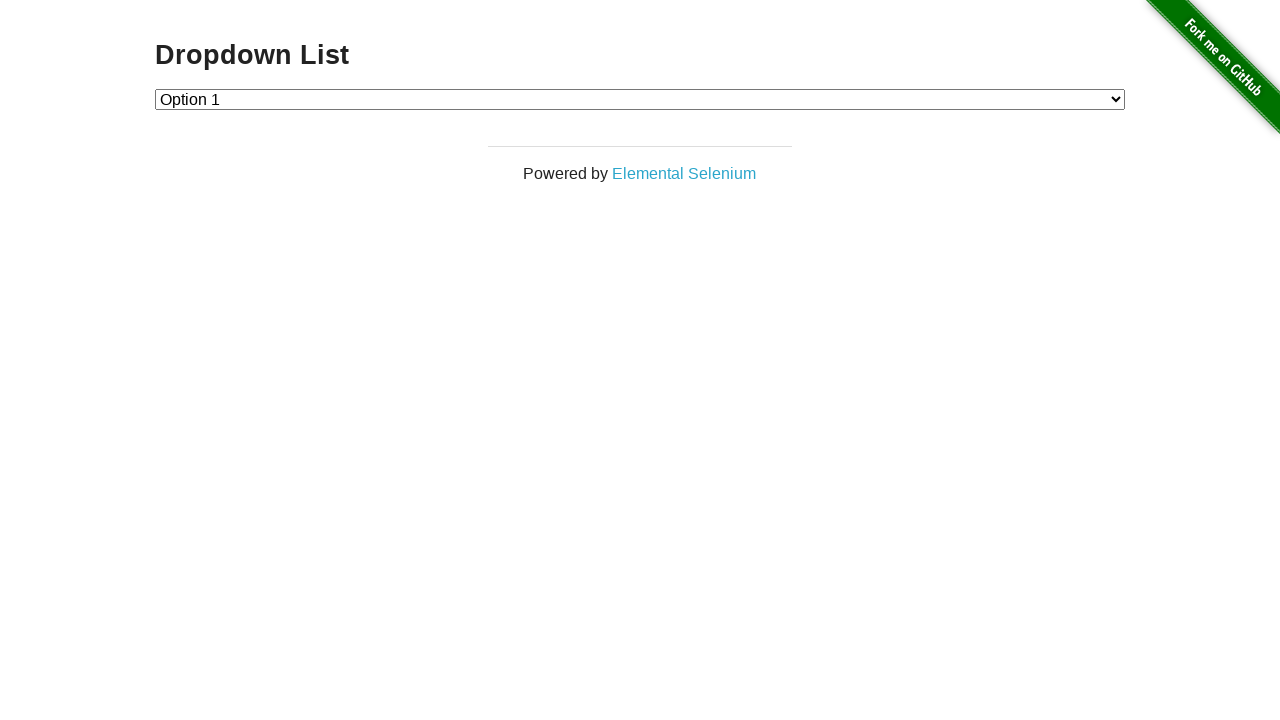